Navigates to the about page, clicks on a Selenium tutorial link, then fills in an email subscription form and submits it

Starting URL: https://automationtesting.in/about/

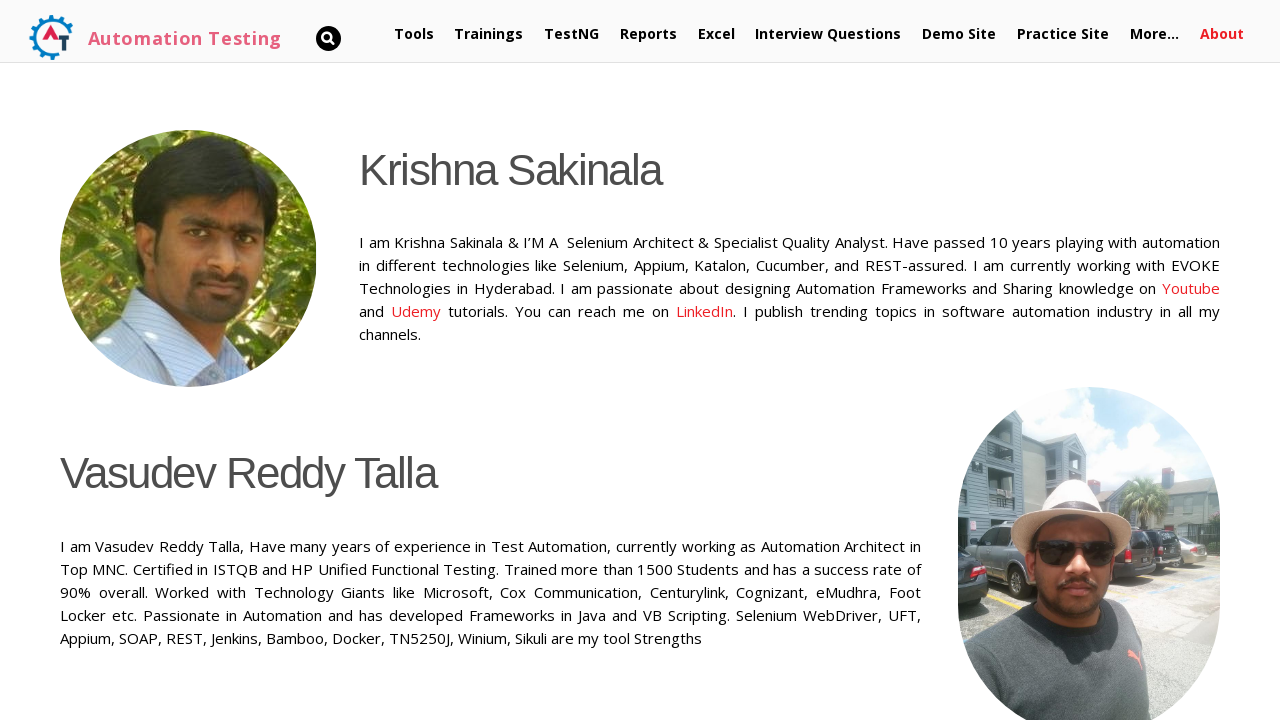

Navigated to the about page
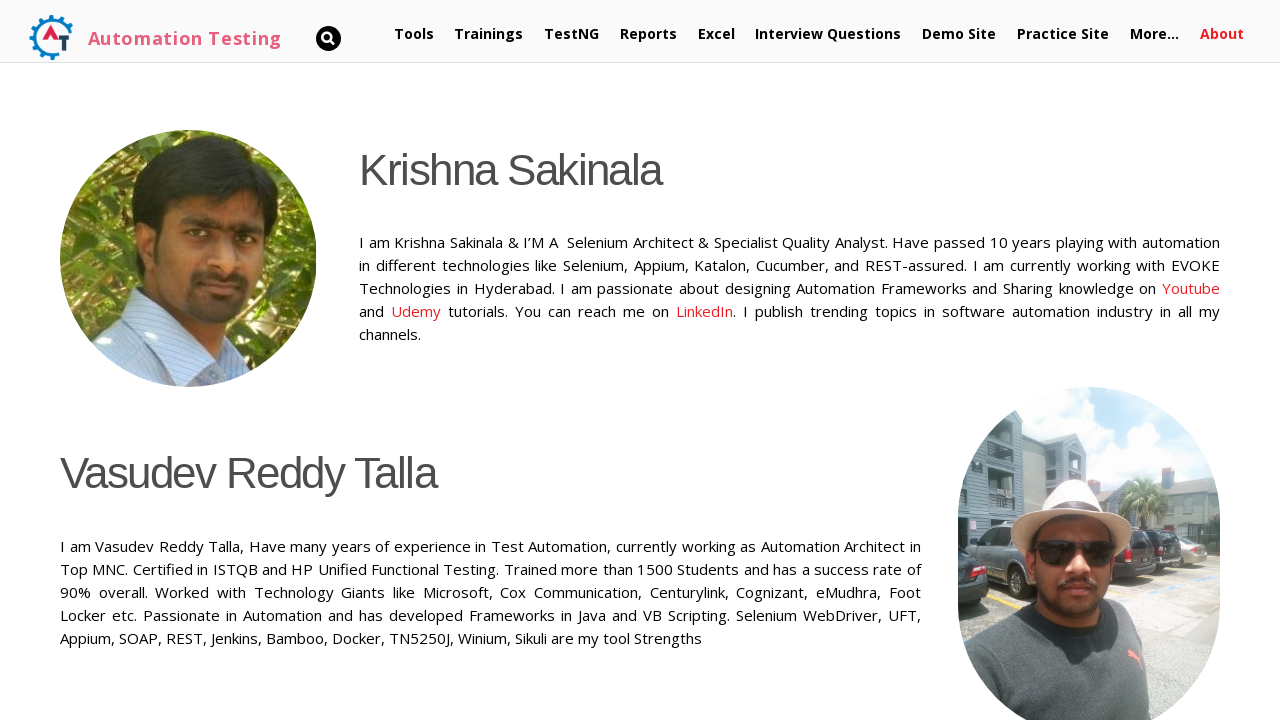

Clicked on Selenium Webdriver Appium Complete Tutorial link at (50, 38) on a:has-text('Selenium Webdriver Appium Complete Tutoria')
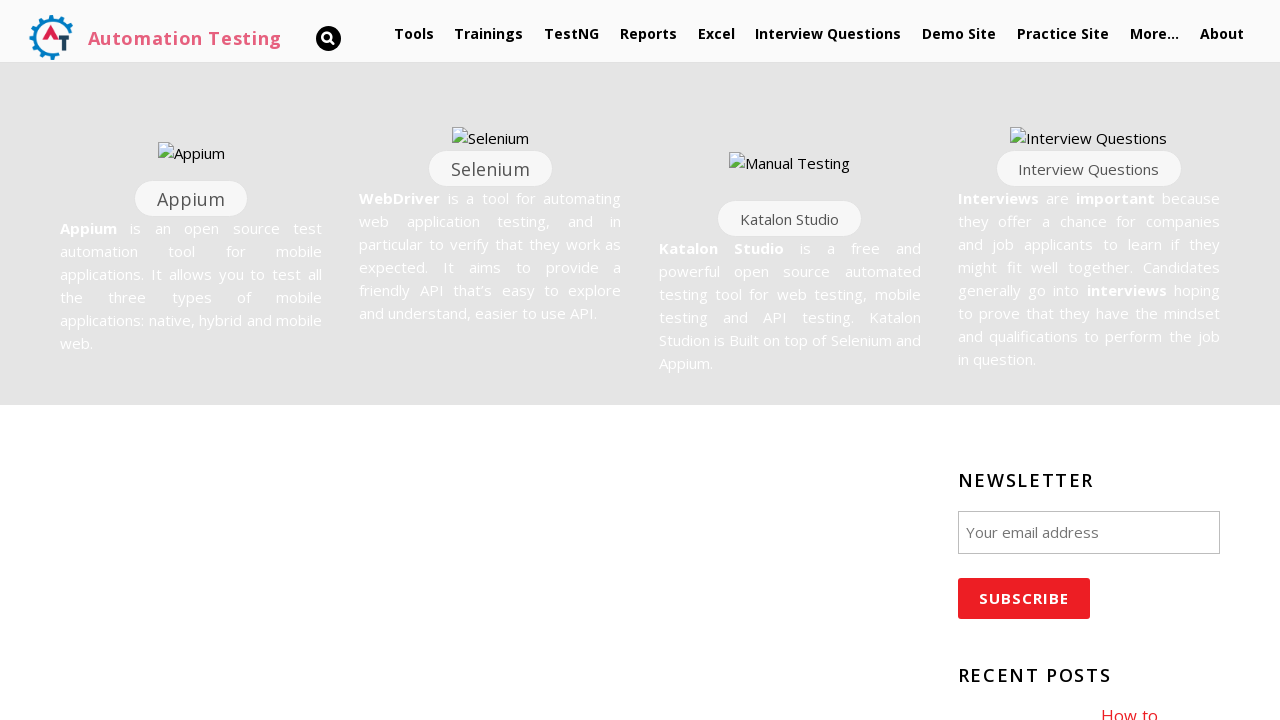

Email input field became visible
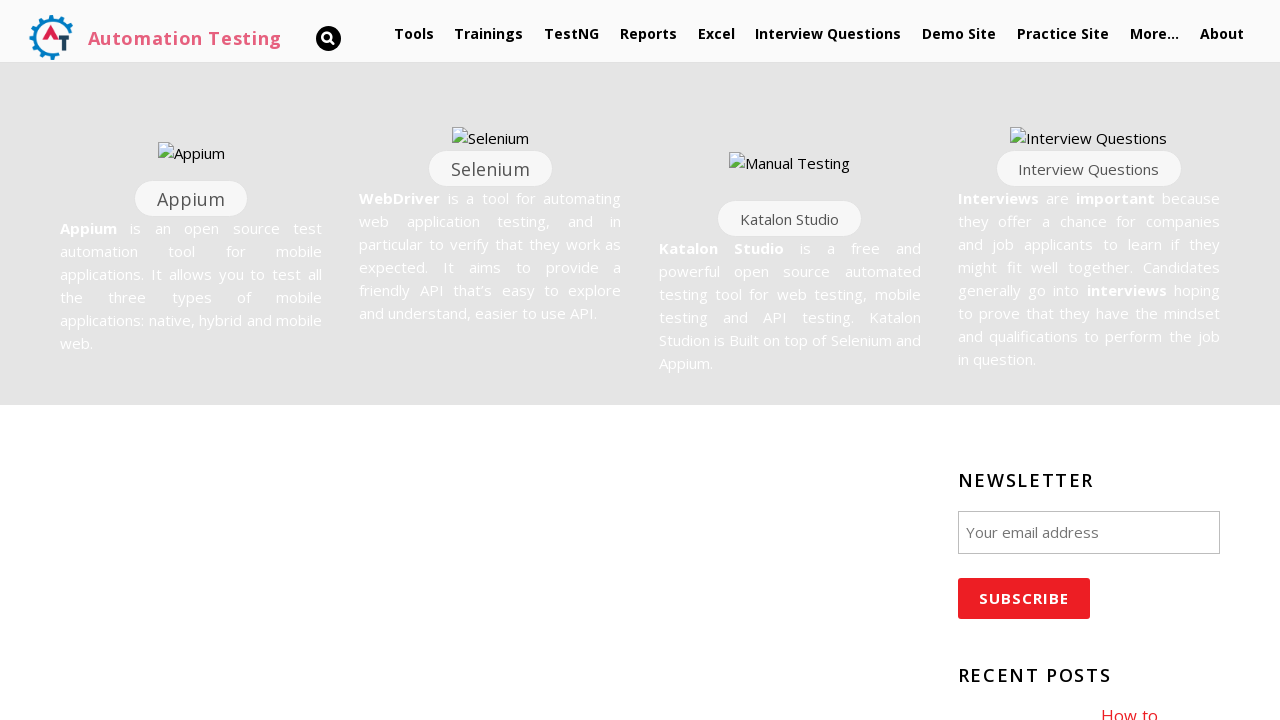

Filled email subscription field with testuser847@example.com on input[name='EMAIL']
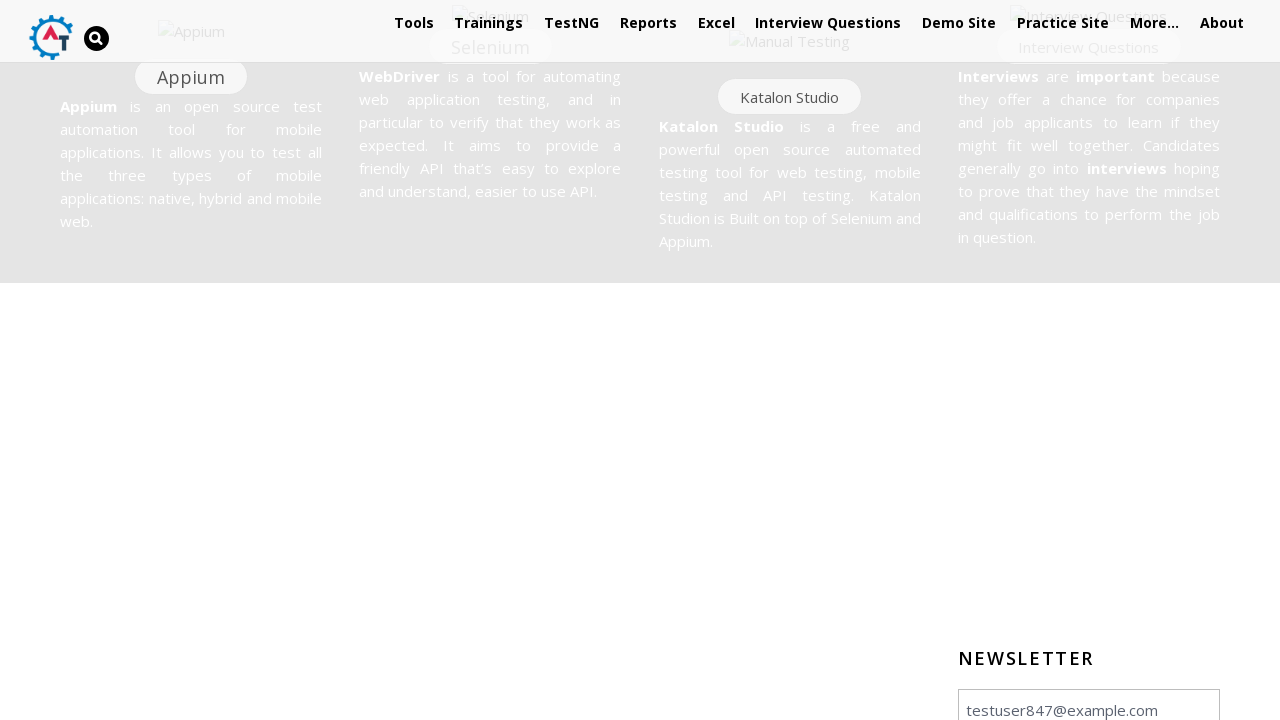

Clicked submit button to submit email subscription form at (1024, 360) on input[type='submit']
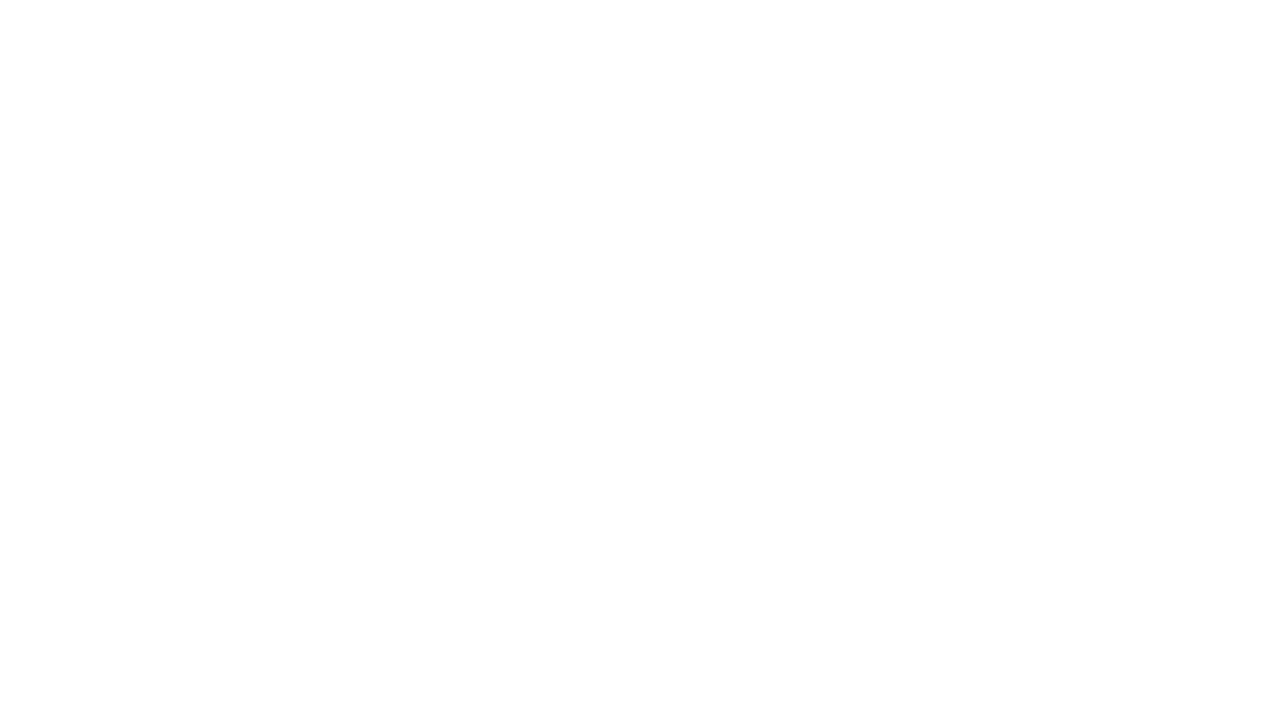

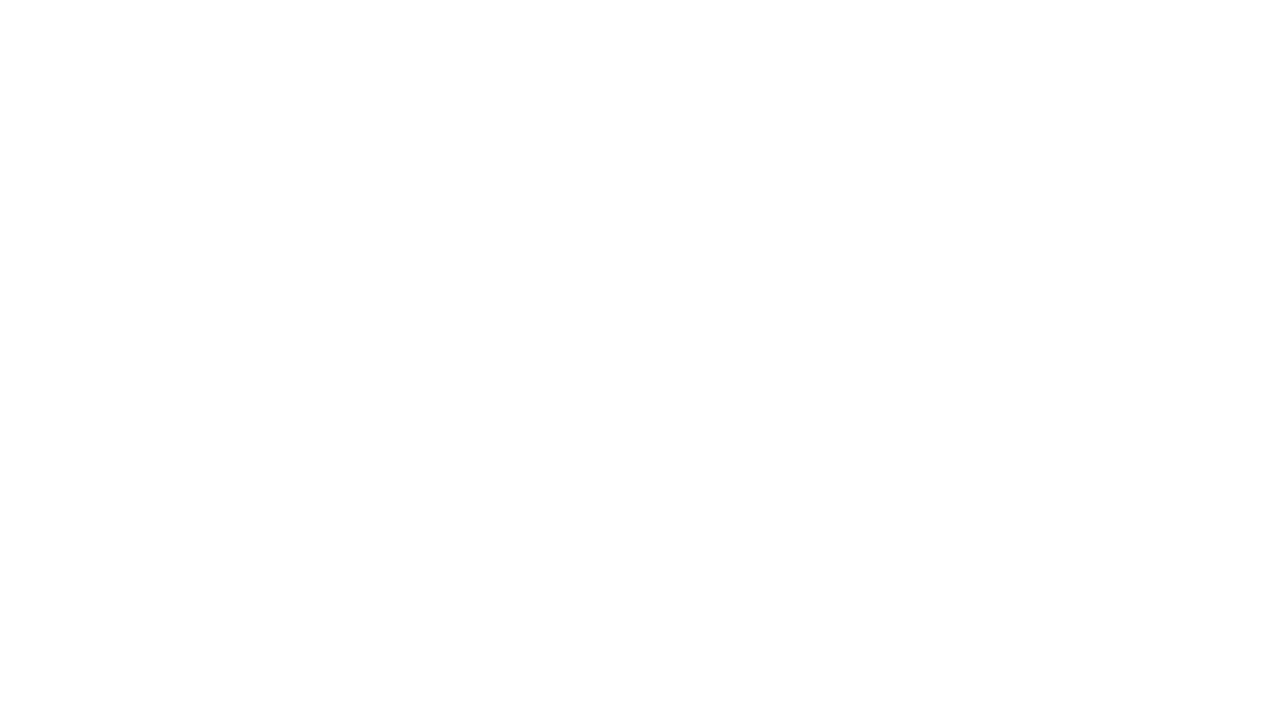